Tests Bootstrap dropdown functionality by clicking the dropdown menu and selecting the "JavaScript" option from the list

Starting URL: http://seleniumpractise.blogspot.com/2016/08/bootstrap-dropdown-example-for-selenium.html

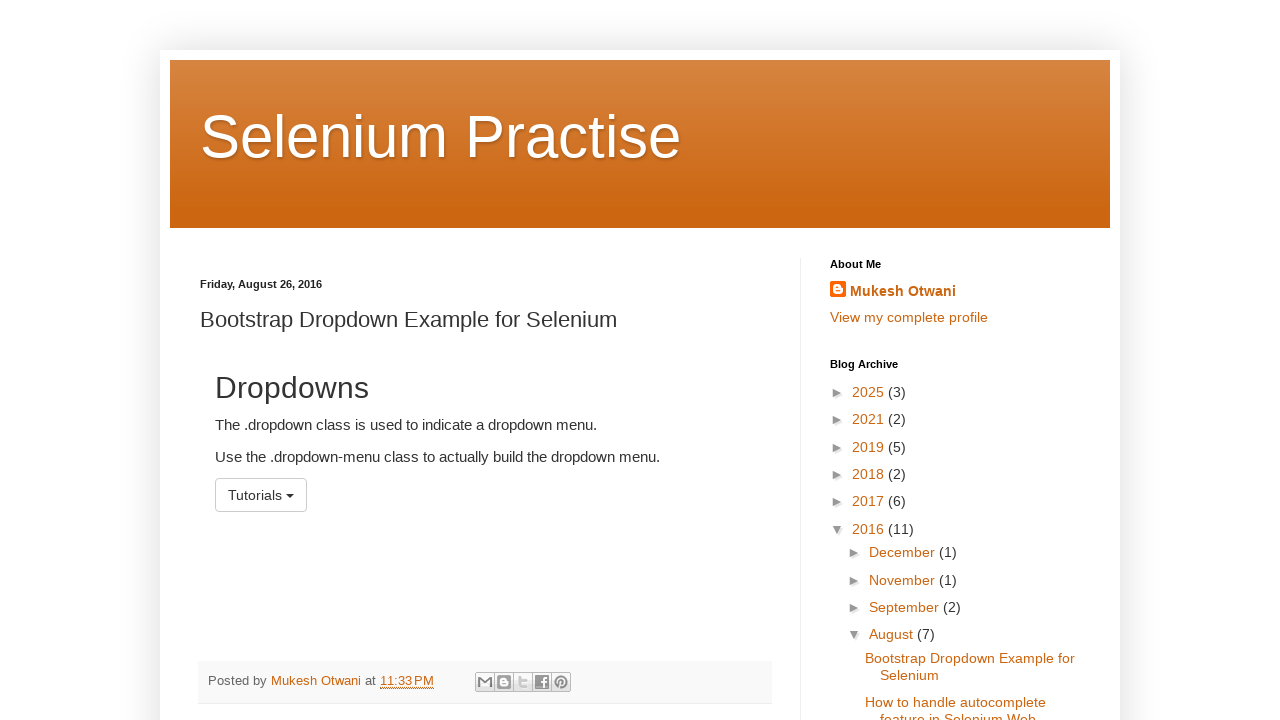

Clicked the dropdown menu button at (261, 495) on #menu1
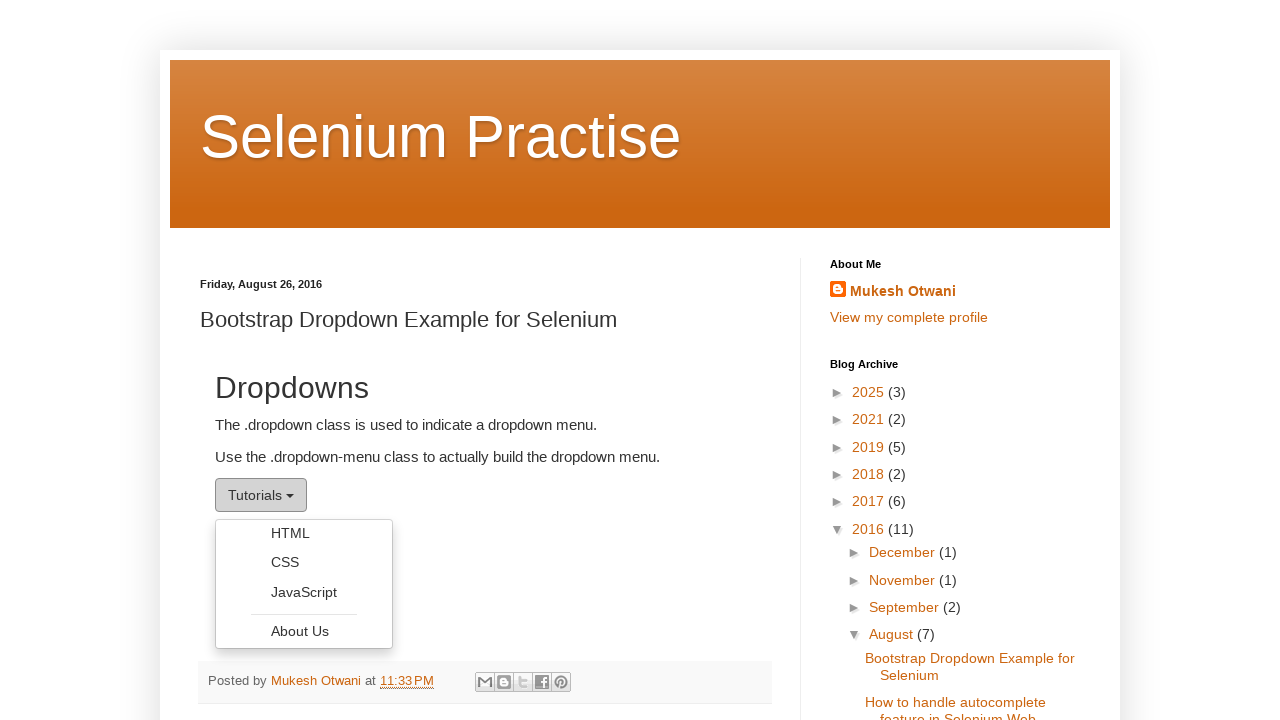

Clicked the JavaScript option from the dropdown menu at (304, 592) on xpath=//li/a[@role='menuitem' and text()='JavaScript']
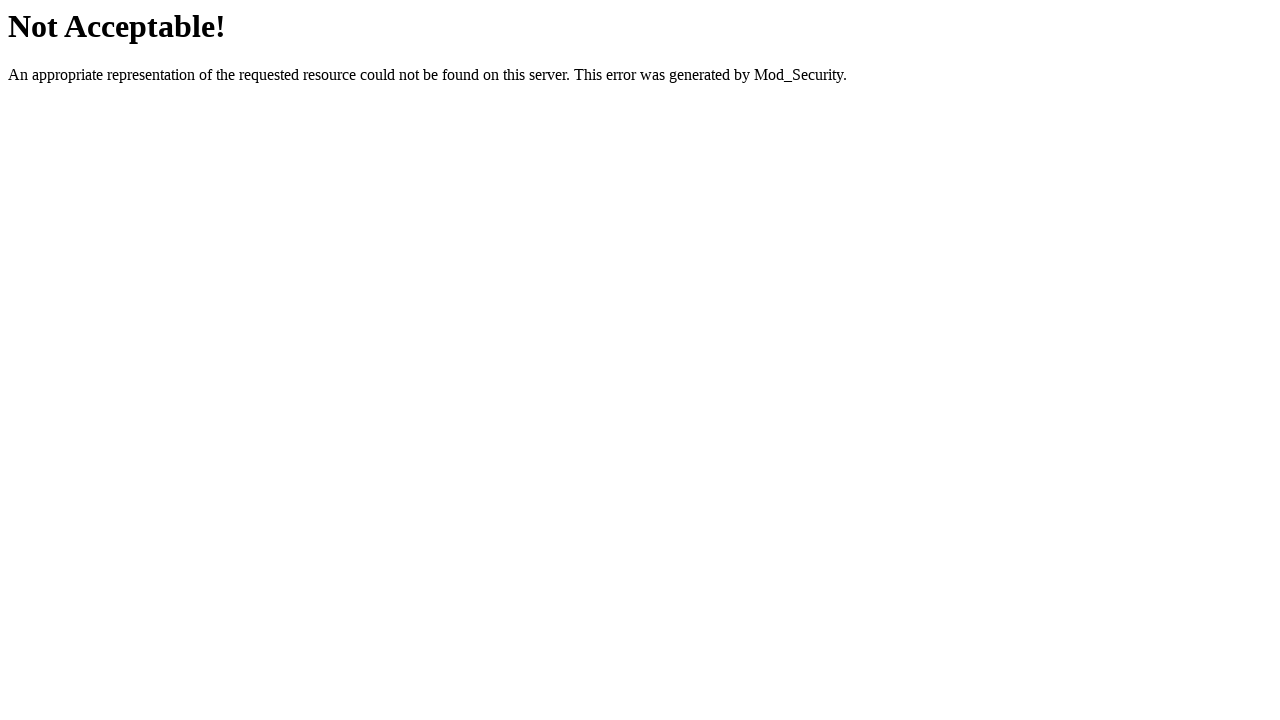

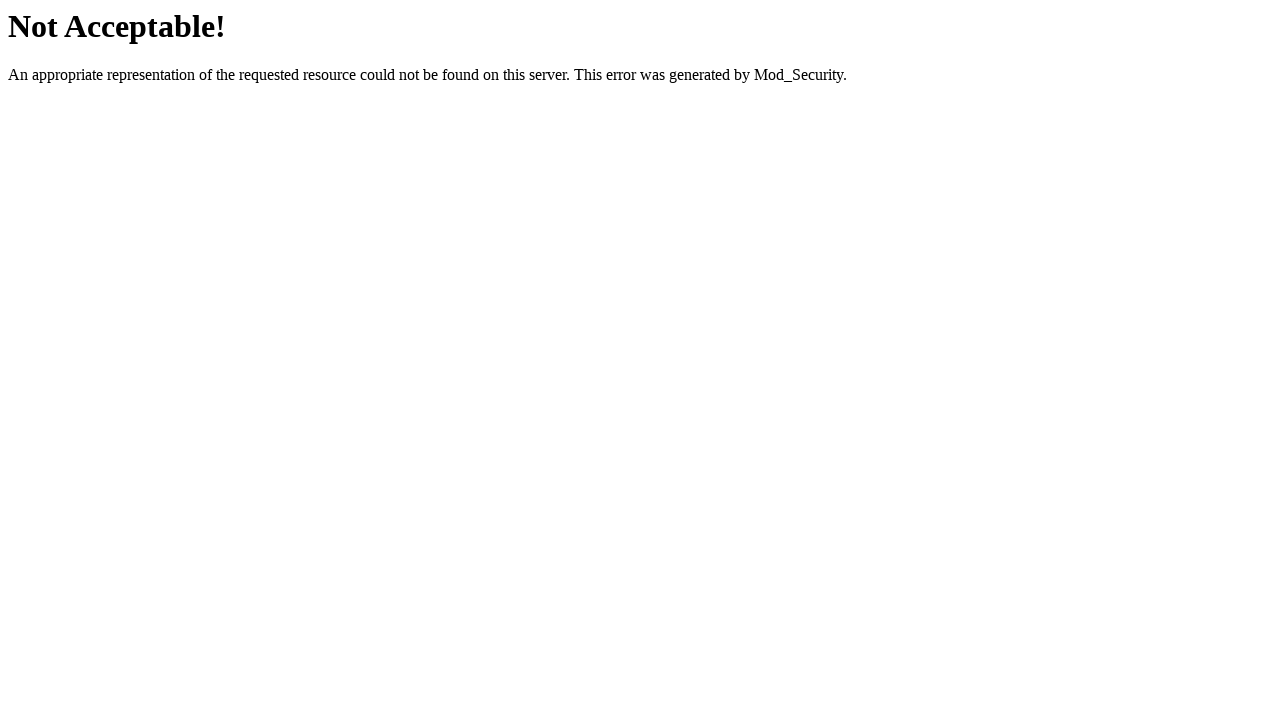